Tests marking all todo items as completed using the toggle all checkbox

Starting URL: https://demo.playwright.dev/todomvc

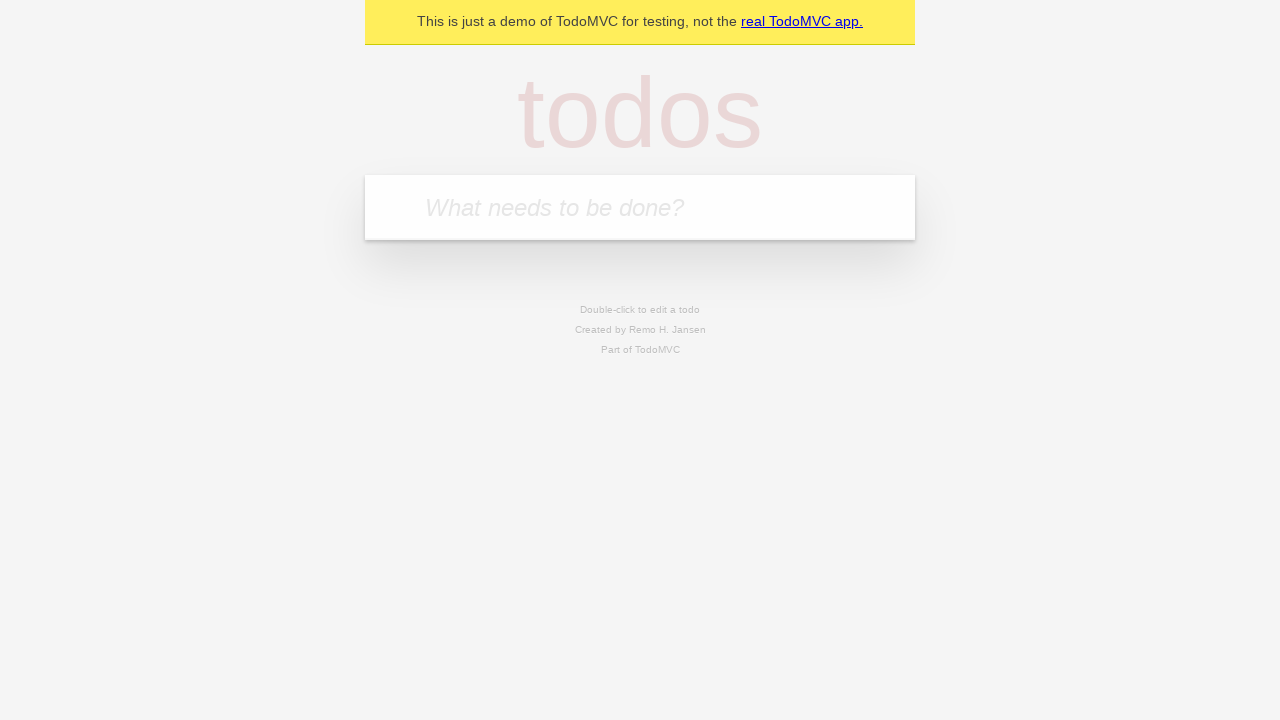

Filled input field with 'buy some cheese' on internal:attr=[placeholder="What needs to be done?"i]
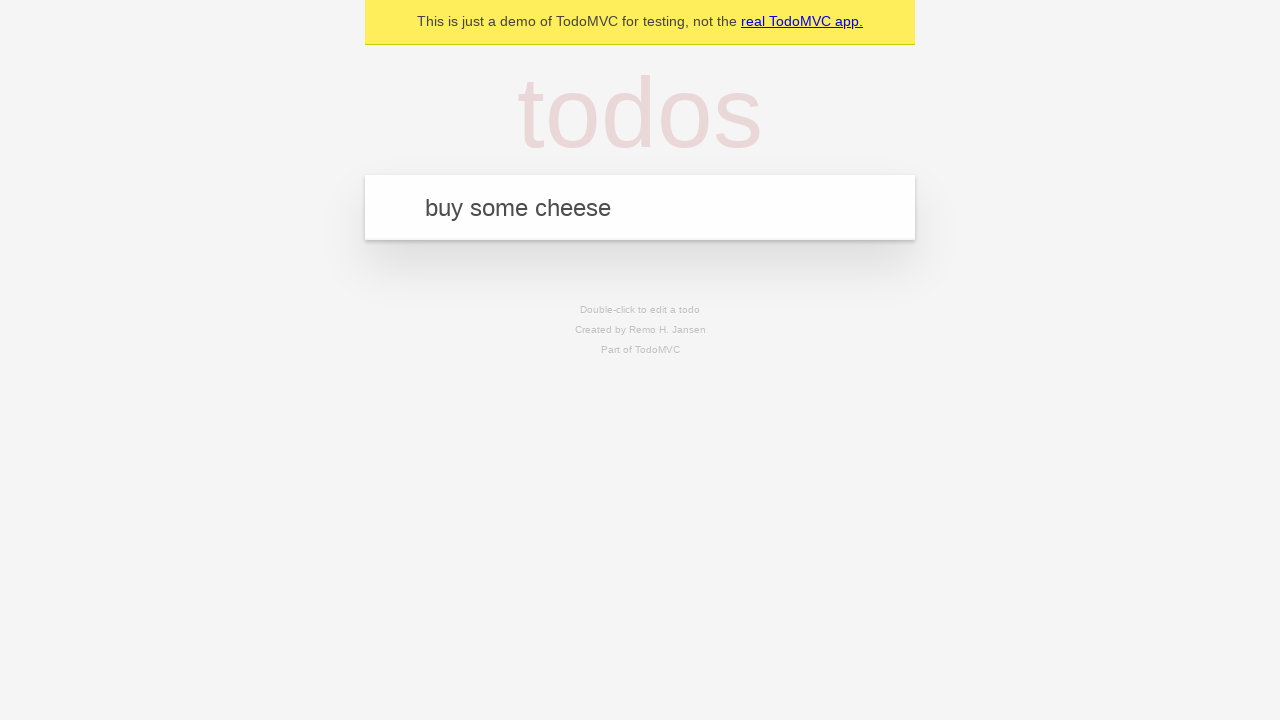

Pressed Enter to add first todo item on internal:attr=[placeholder="What needs to be done?"i]
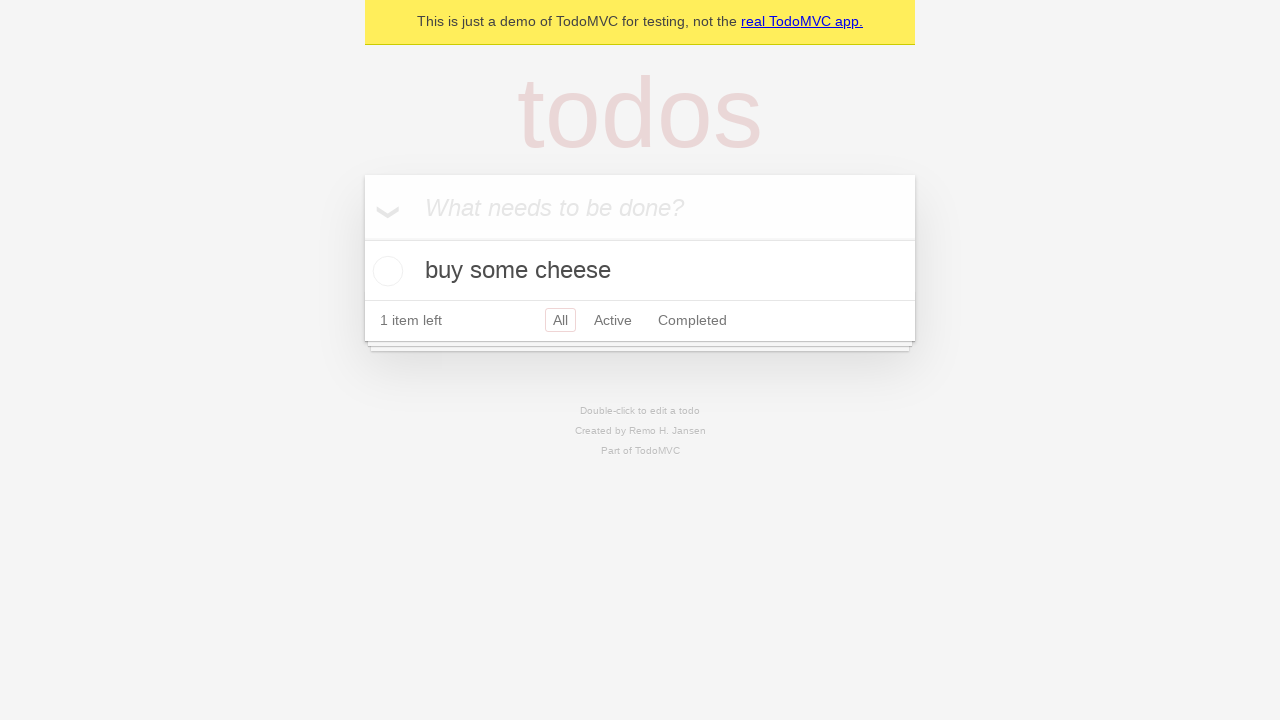

Filled input field with 'feed the cat' on internal:attr=[placeholder="What needs to be done?"i]
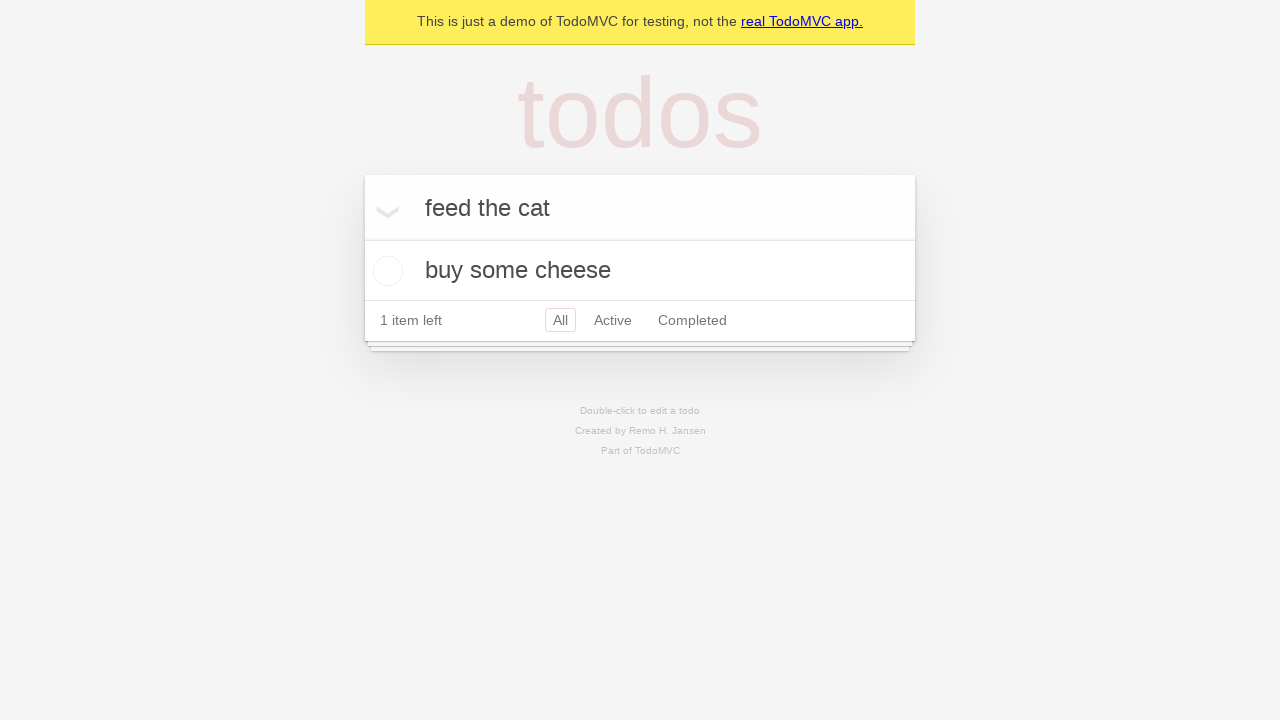

Pressed Enter to add second todo item on internal:attr=[placeholder="What needs to be done?"i]
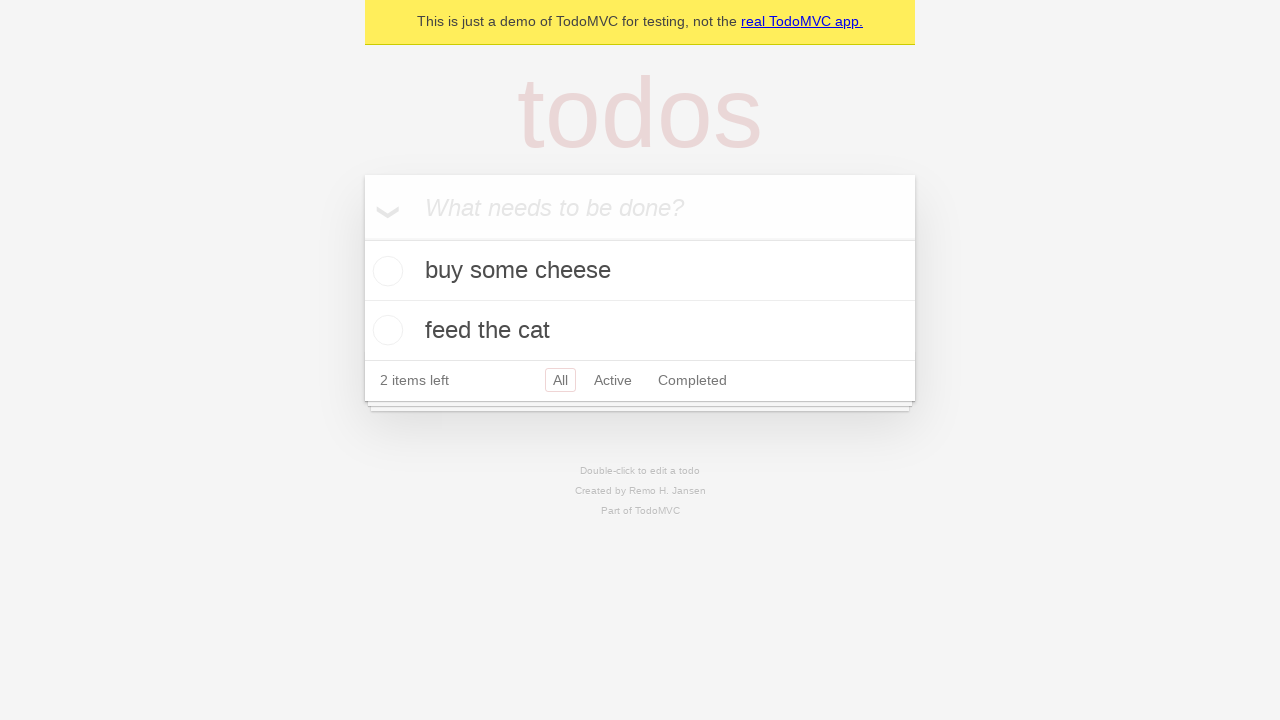

Filled input field with 'book a doctors appointment' on internal:attr=[placeholder="What needs to be done?"i]
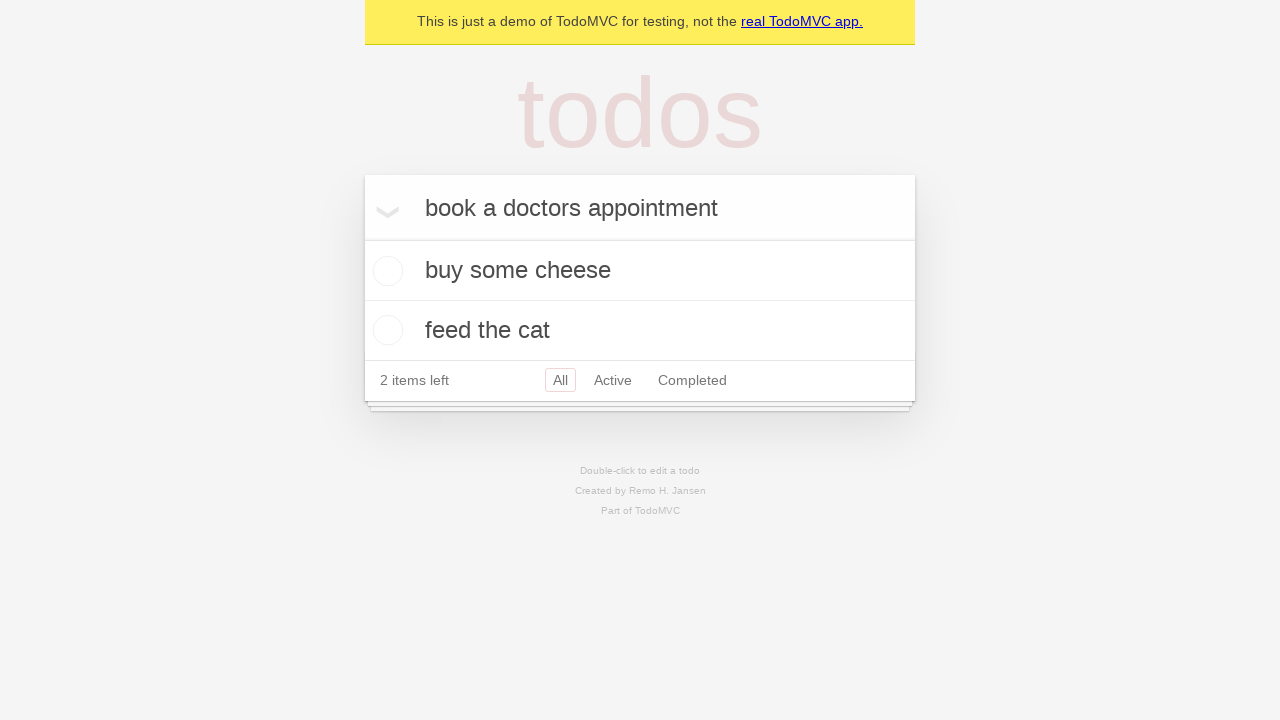

Pressed Enter to add third todo item on internal:attr=[placeholder="What needs to be done?"i]
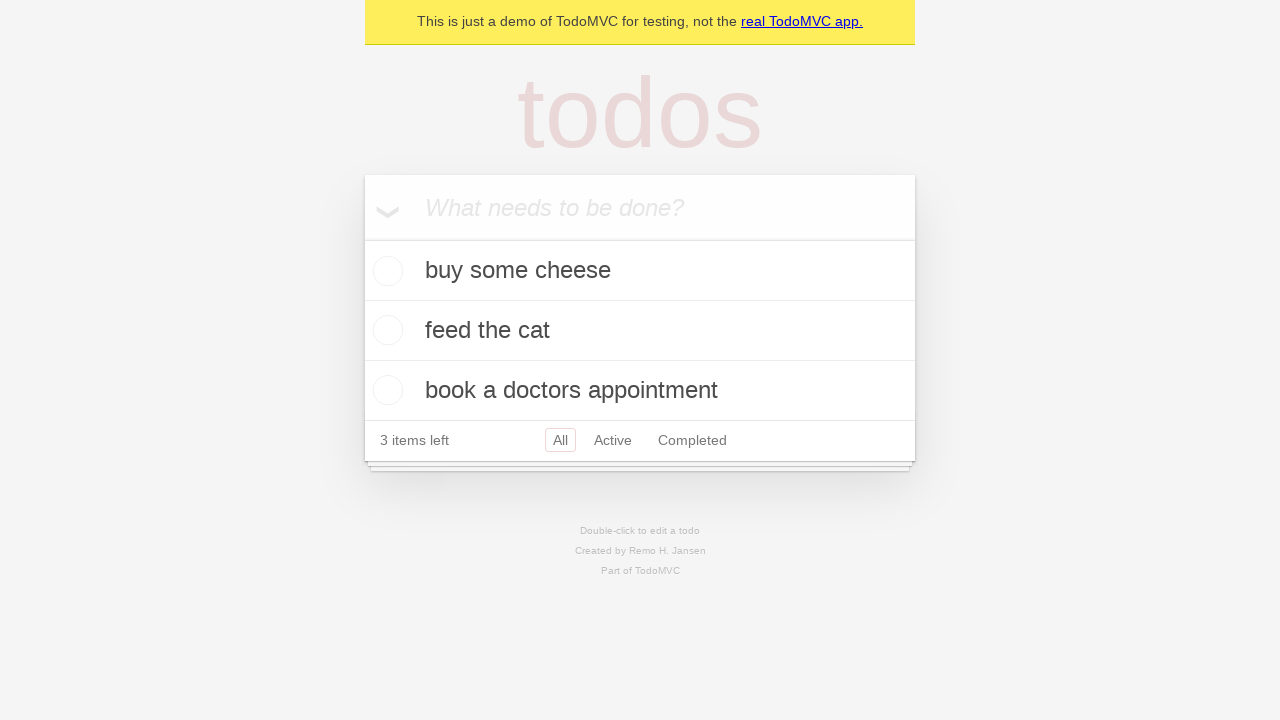

Waited for third todo item to load
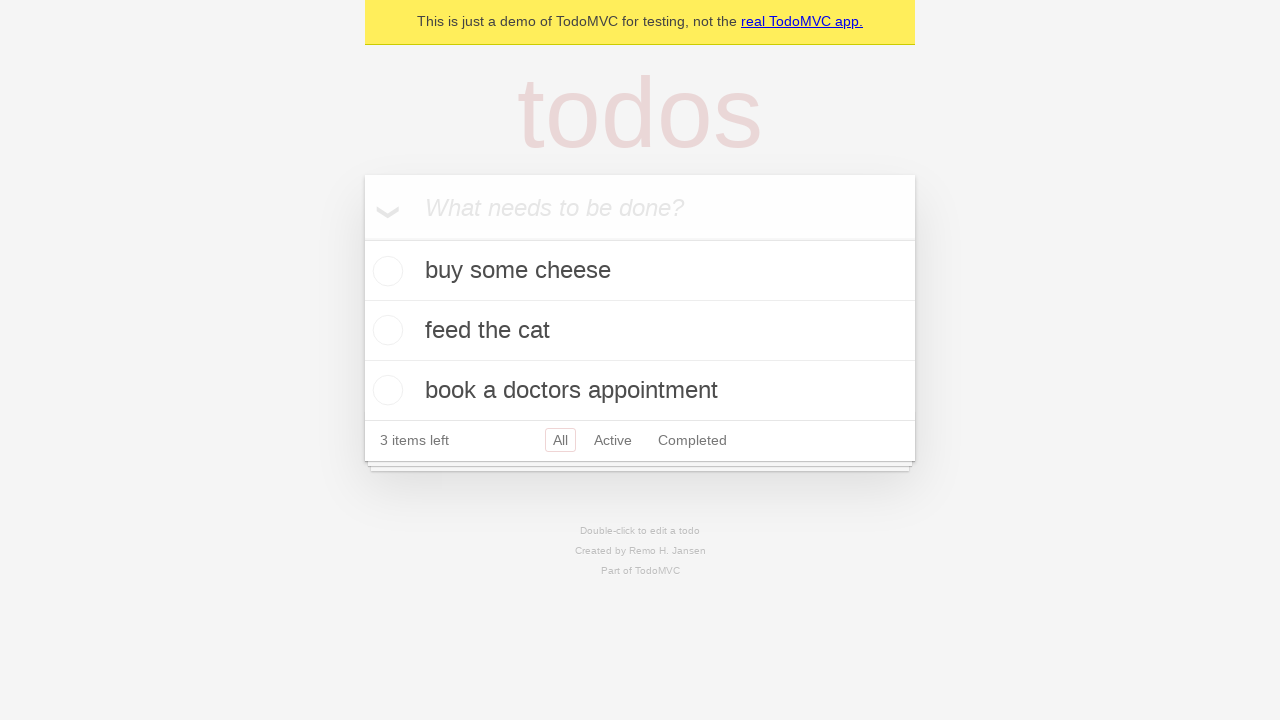

Clicked toggle all checkbox to mark all items as completed at (362, 238) on internal:label="Mark all as complete"i
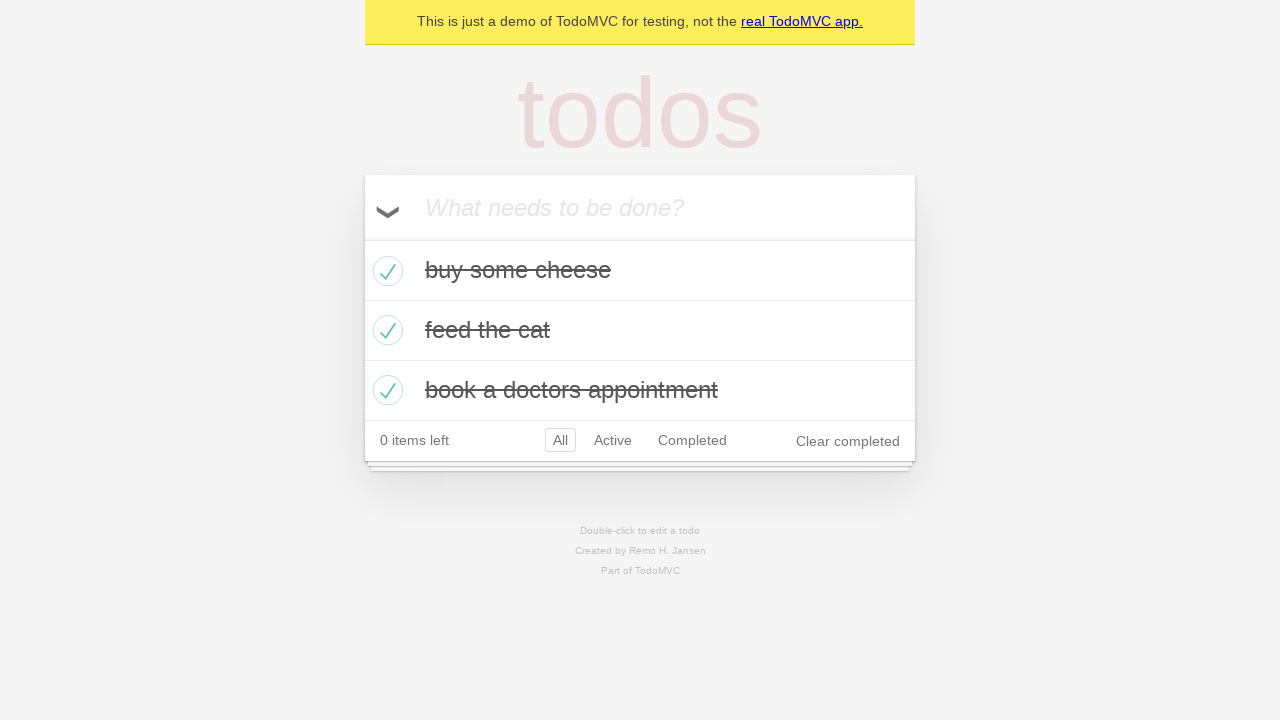

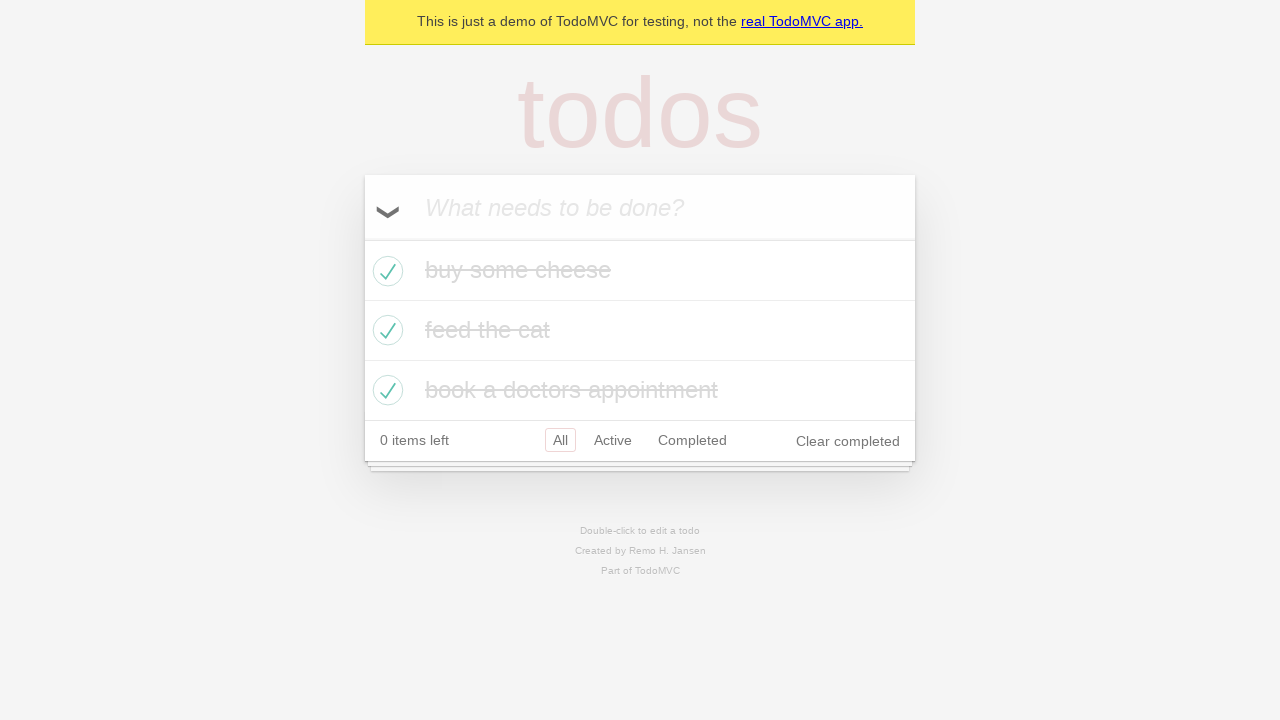